Tests a keypress form by entering a name in the input field and clicking the submit button

Starting URL: http://formy-project.herokuapp.com/keypress

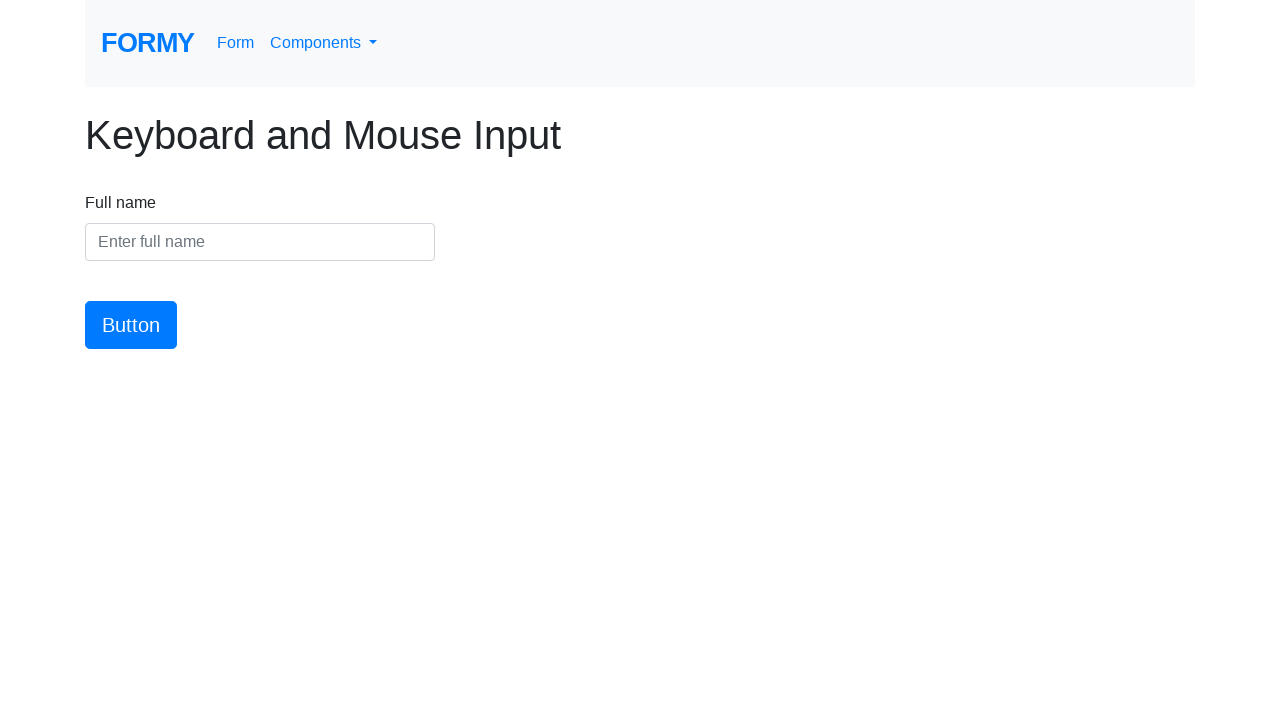

Clicked on the name input field at (260, 242) on #name
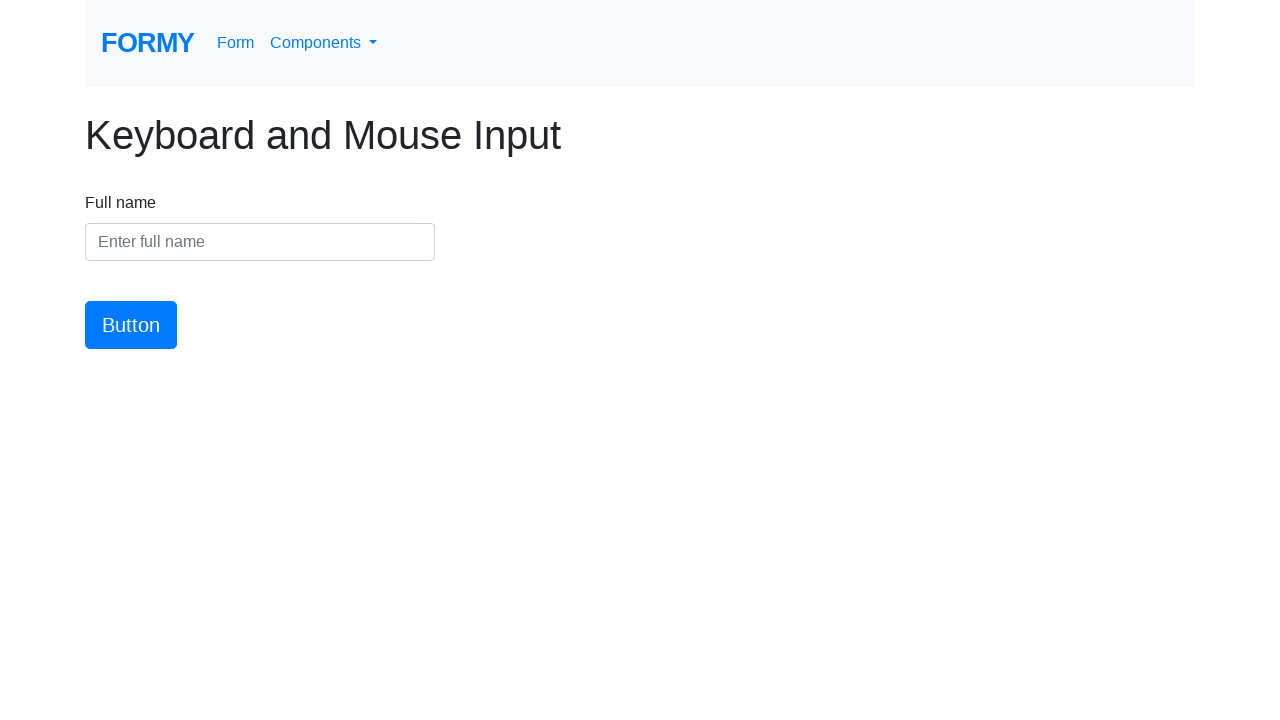

Entered 'Surabi' in the name input field on #name
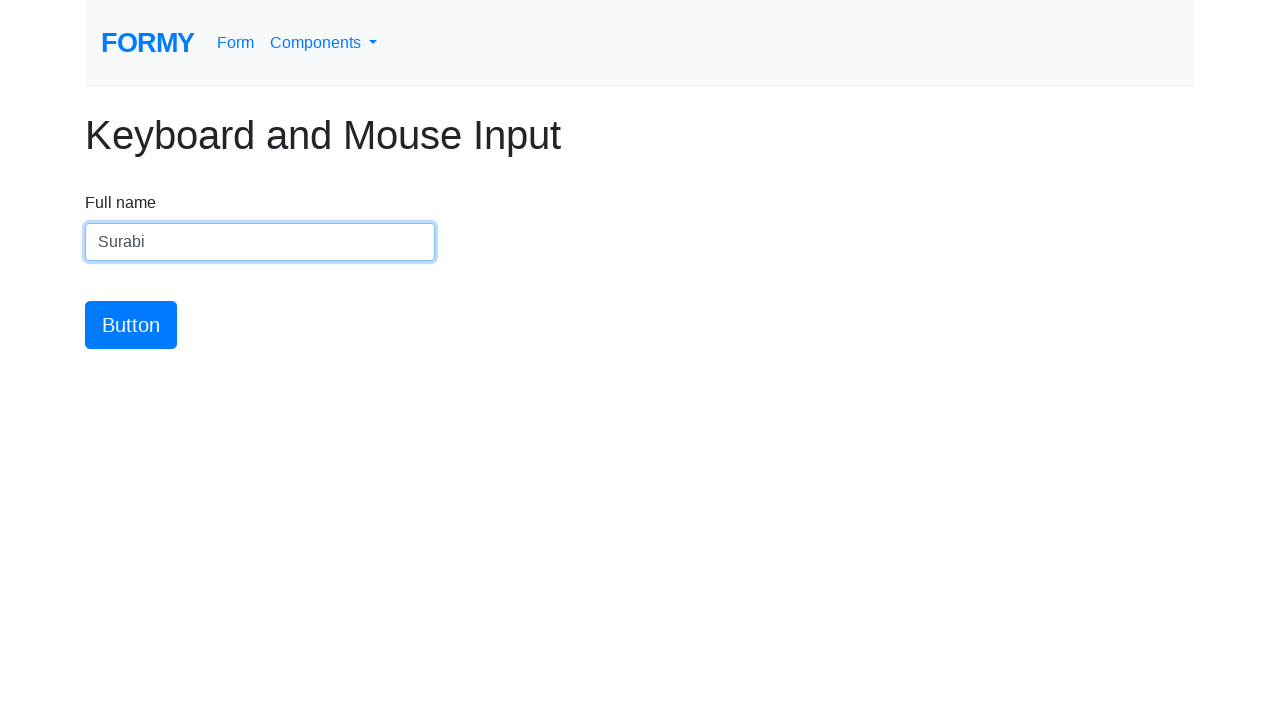

Submit button became visible
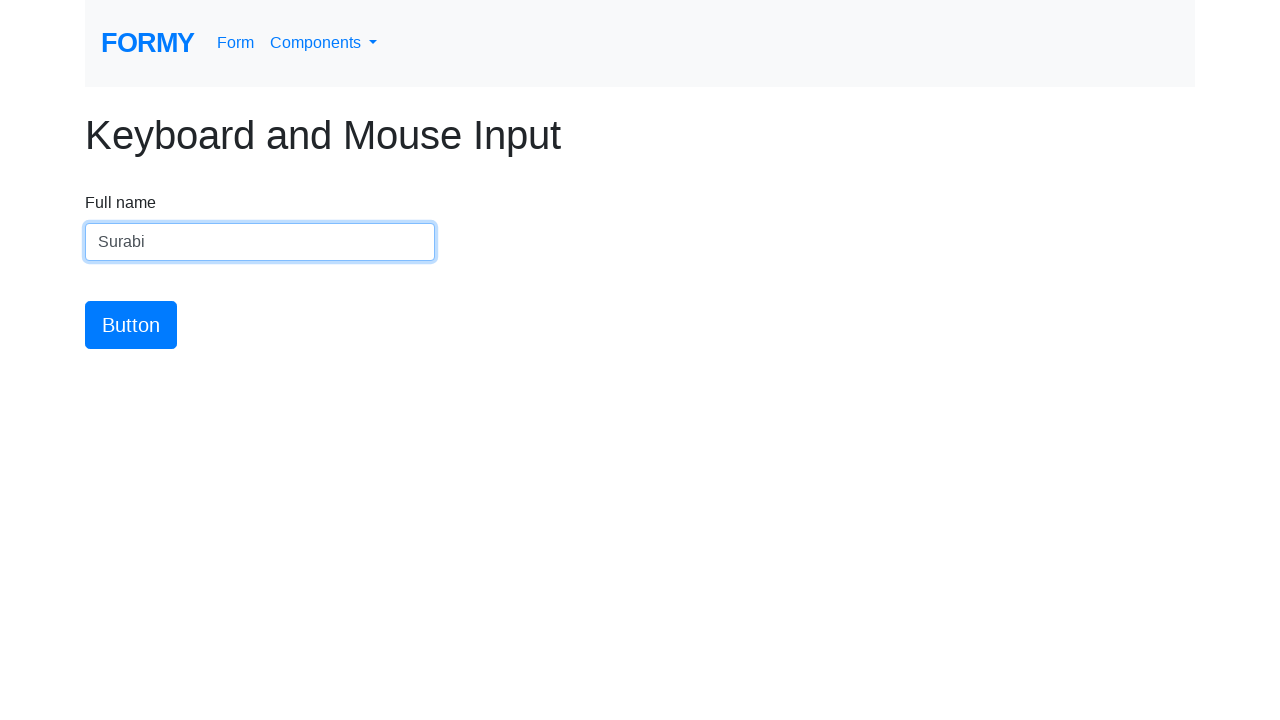

Clicked the submit button at (131, 325) on #button
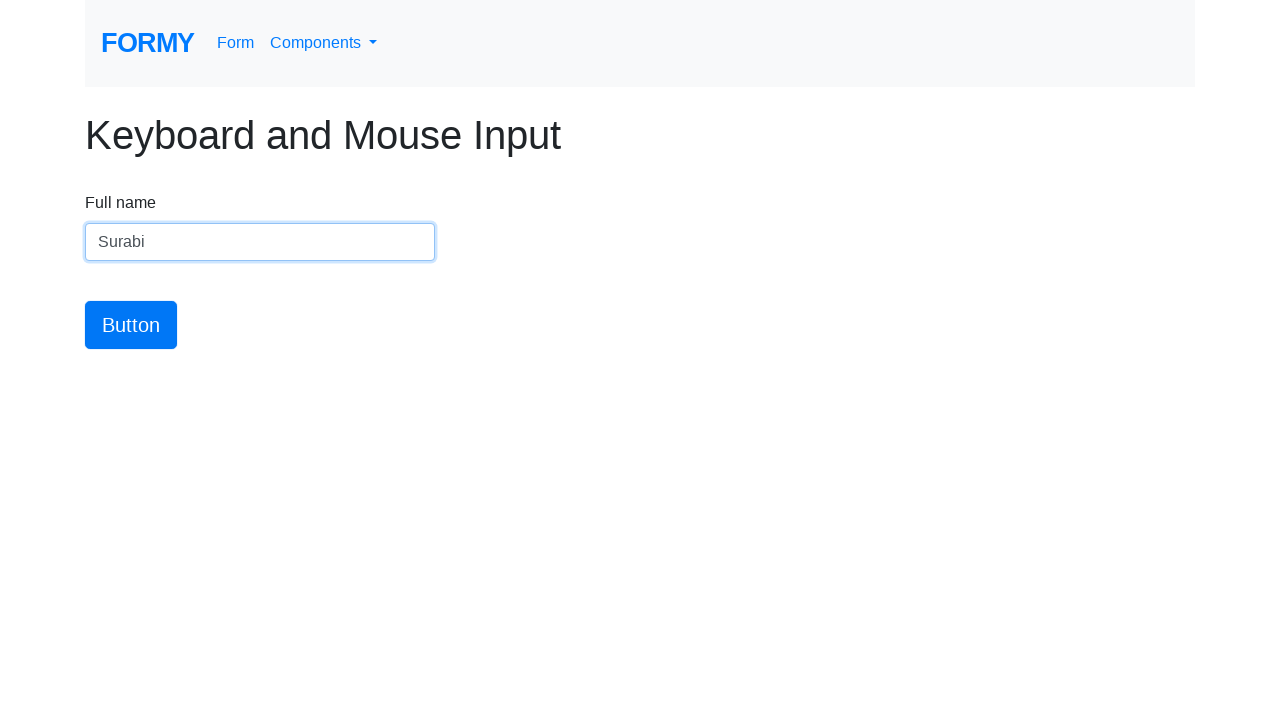

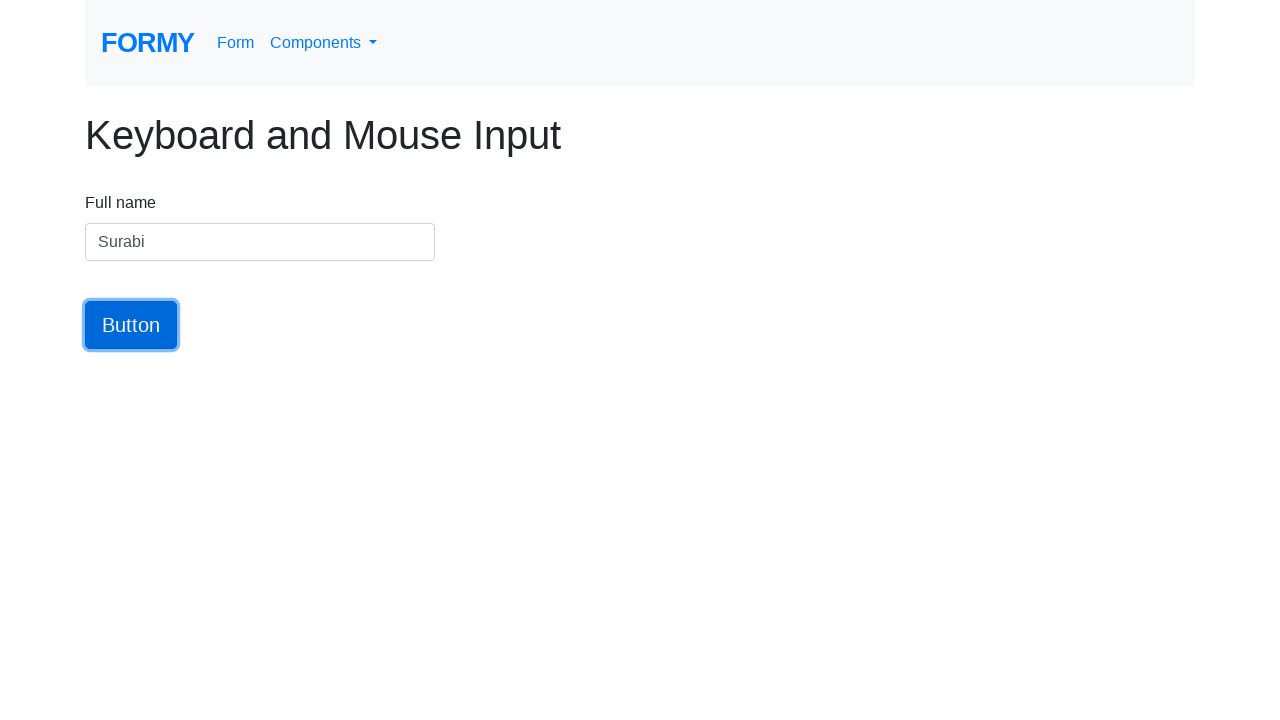